Tests the source location autocomplete functionality on the APSRTC bus booking website by entering a partial location name "kurn", navigating through autocomplete suggestions using keyboard arrows, and selecting an option.

Starting URL: https://www.apsrtconline.in/

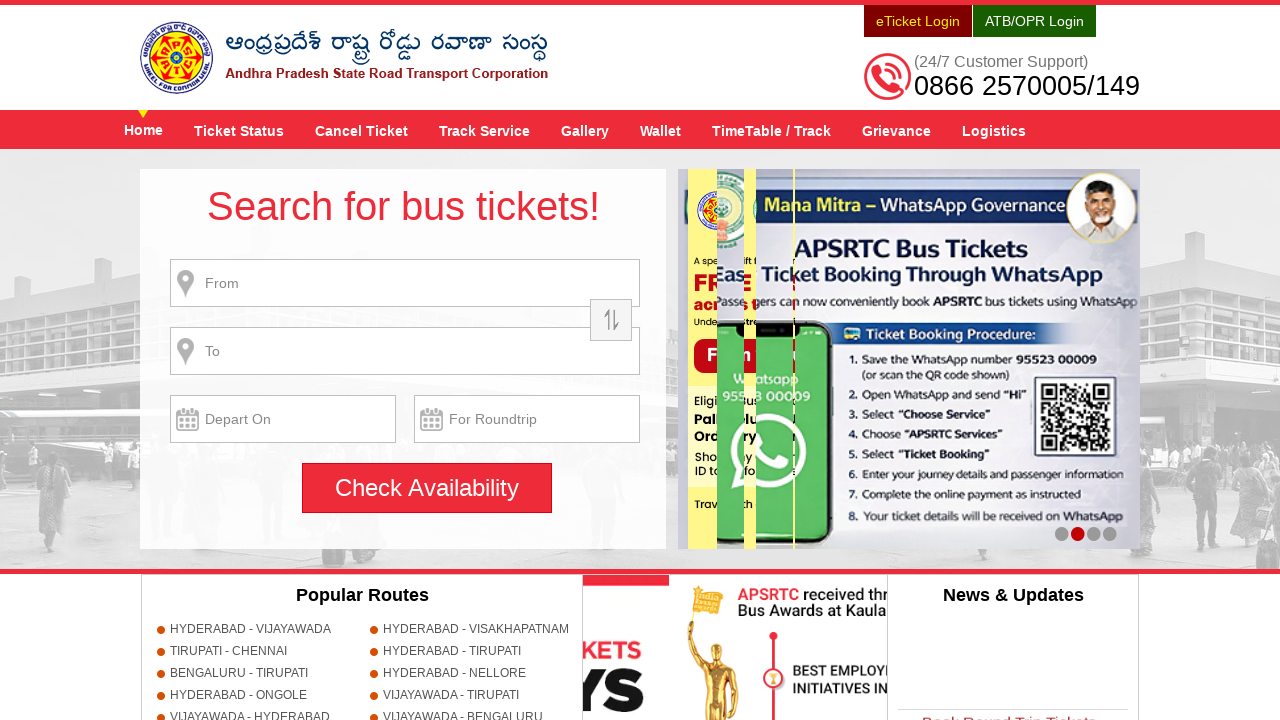

Filled source location field with partial text 'kurn' on #fromPlaceName
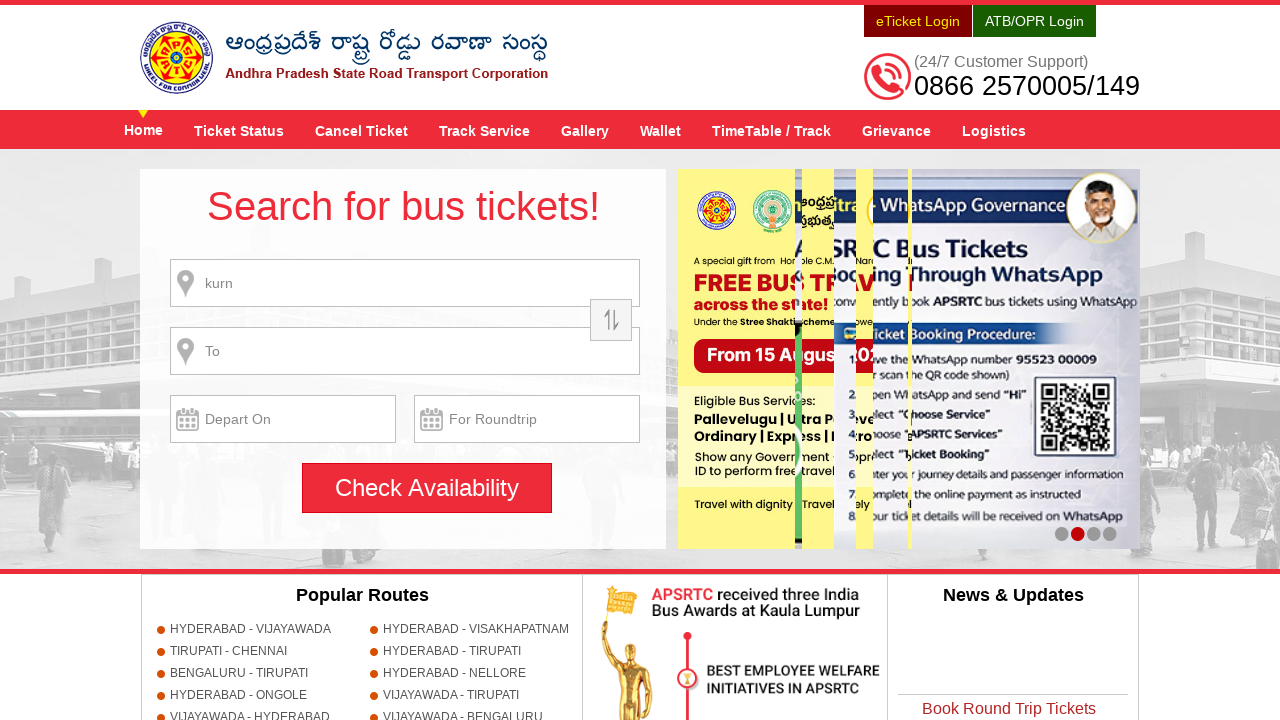

Pressed down arrow to navigate to first autocomplete suggestion on #fromPlaceName
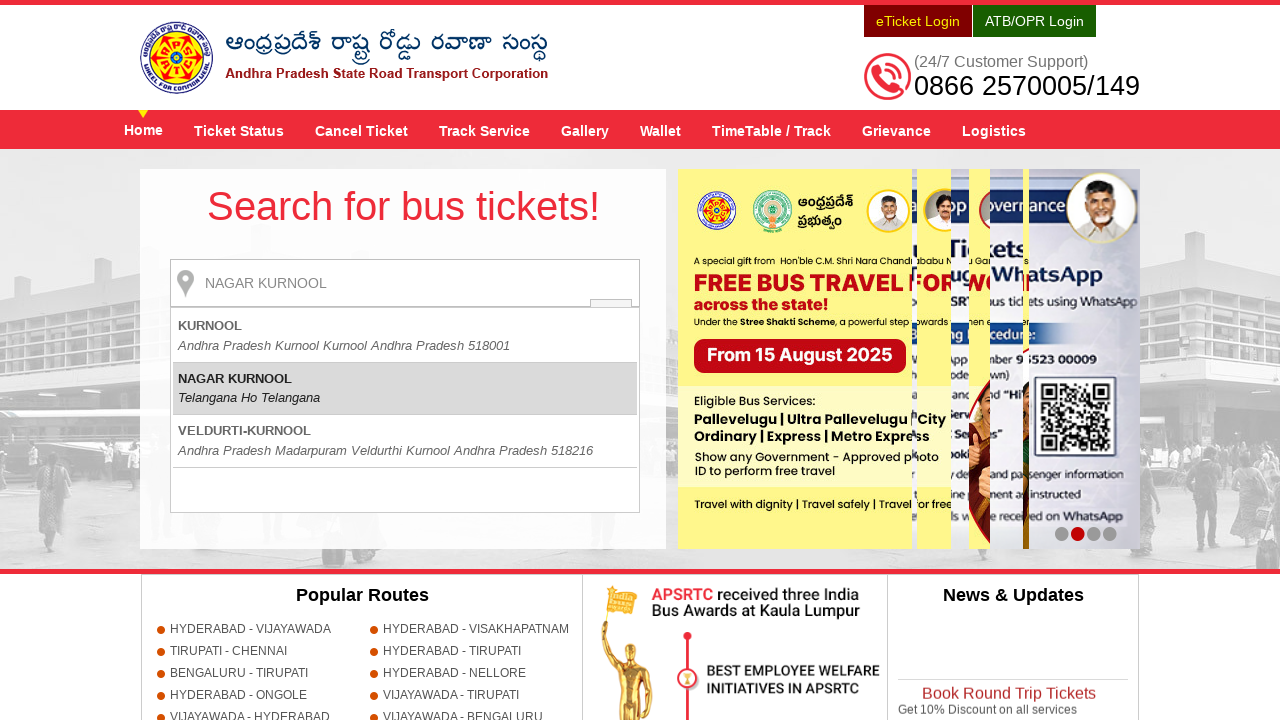

Pressed enter to select the autocomplete suggestion on #fromPlaceName
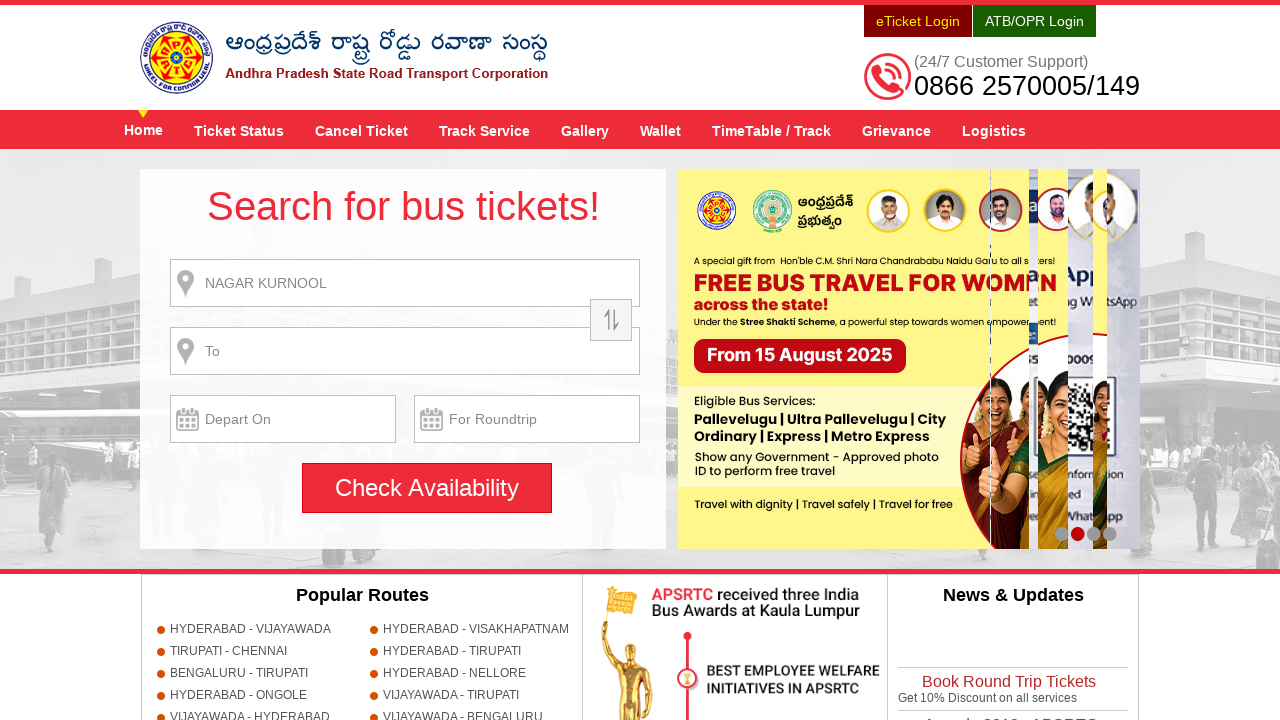

Retrieved current value from source location field: 'NAGAR KURNOOL'
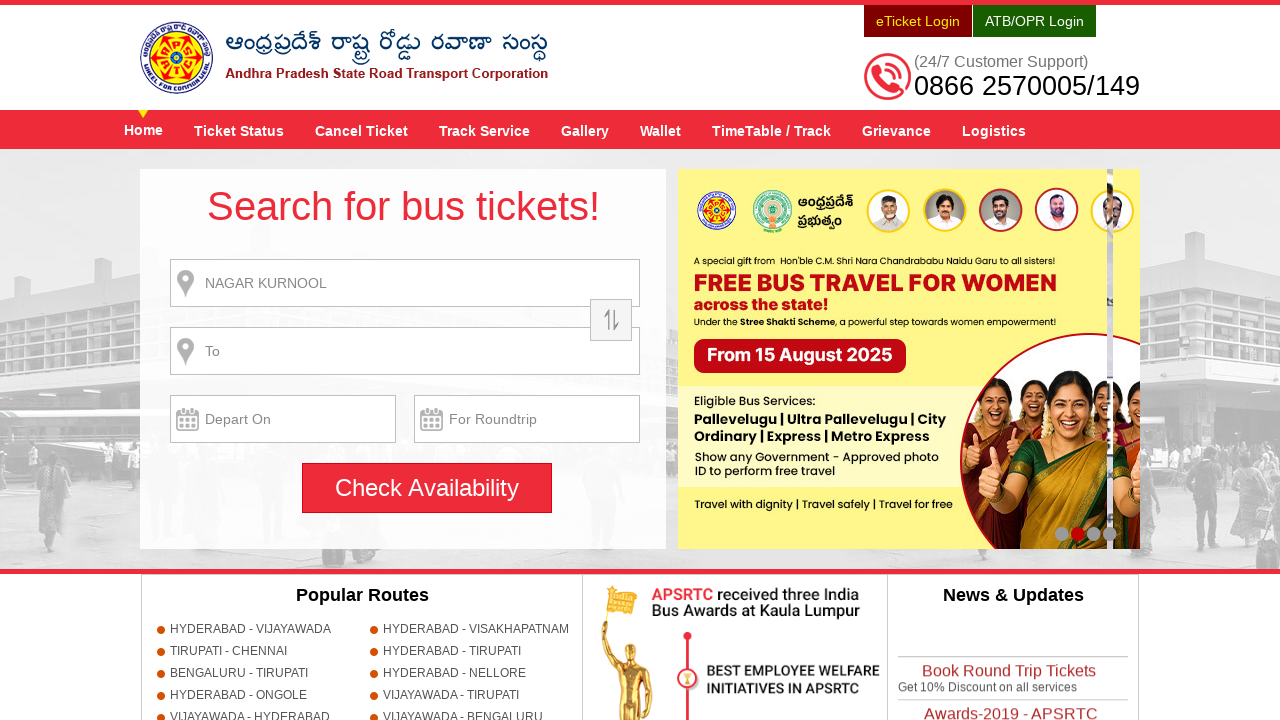

Pressed down arrow to navigate to next autocomplete suggestion on #fromPlaceName
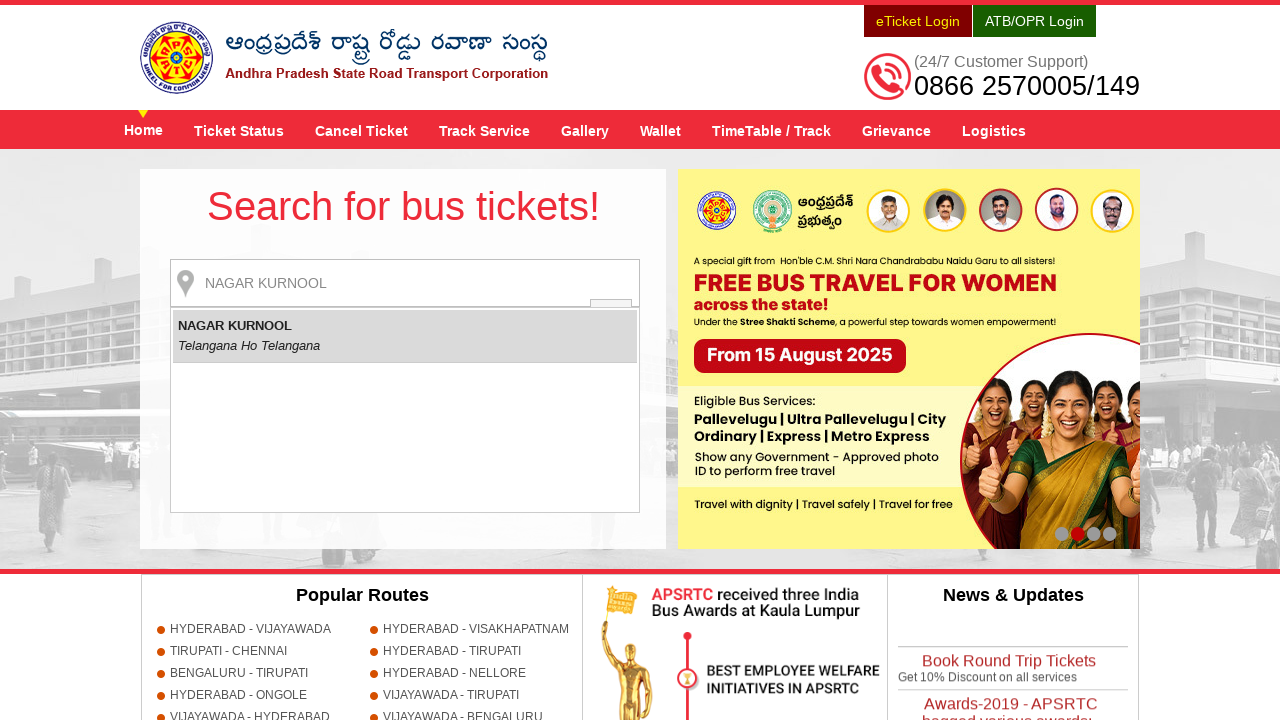

Retrieved current value from source location field: 'NAGAR KURNOOL'
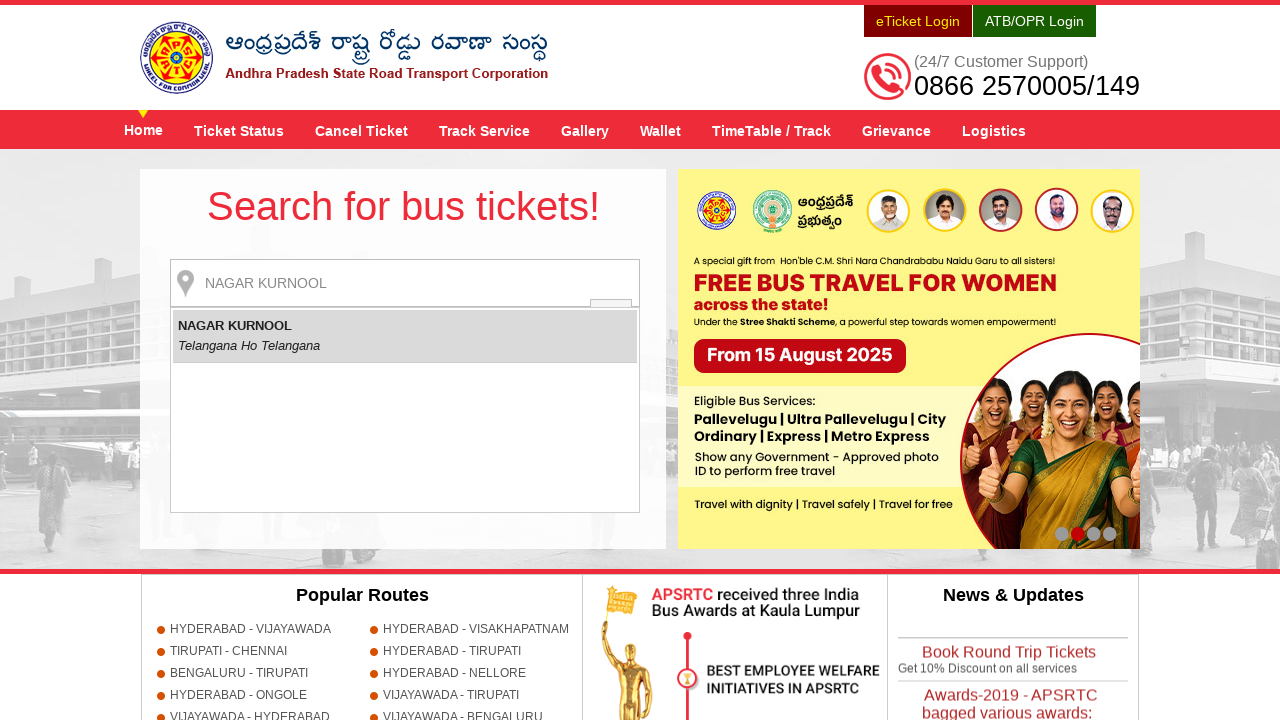

Pressed down arrow to navigate to next autocomplete suggestion on #fromPlaceName
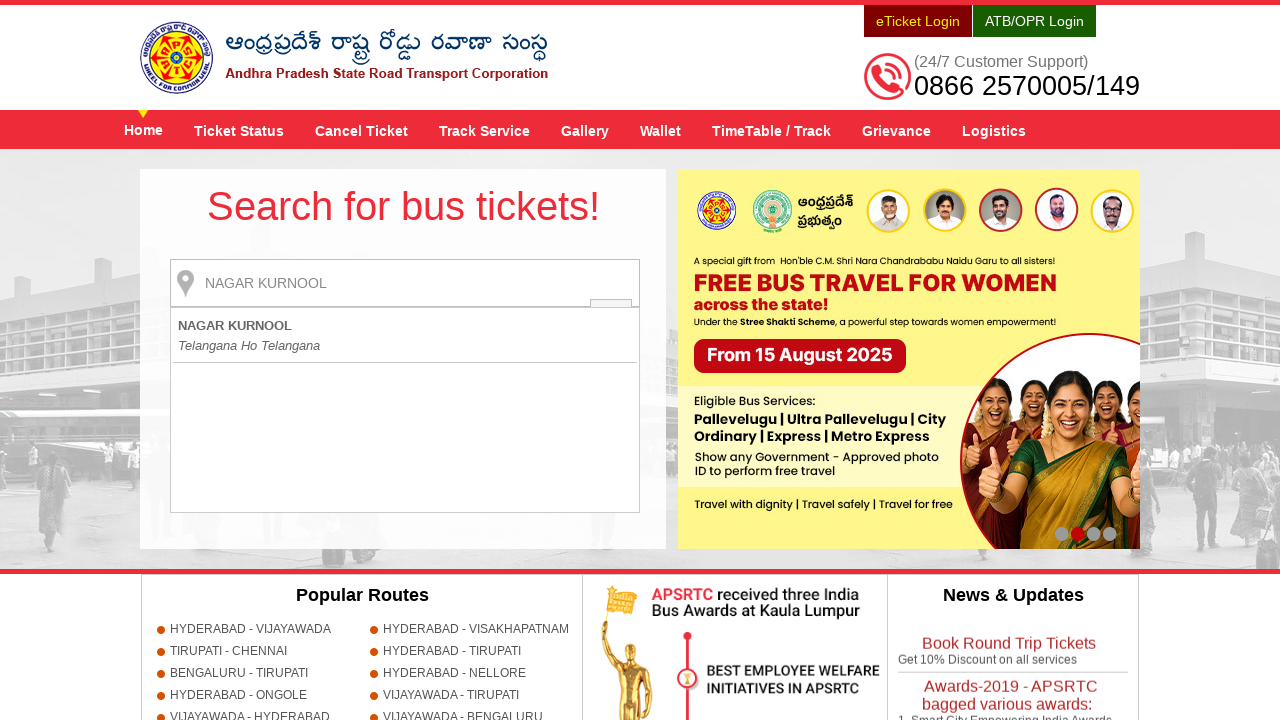

Retrieved current value from source location field: 'NAGAR KURNOOL'
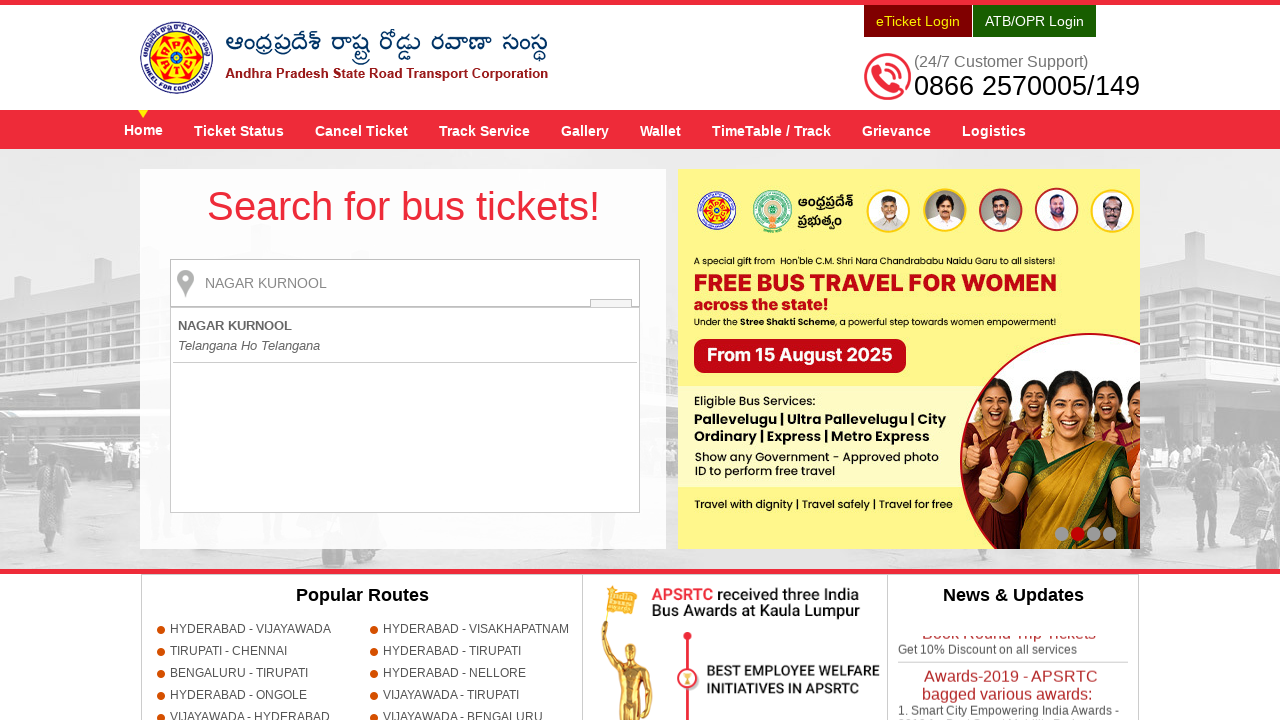

Pressed down arrow to navigate to next autocomplete suggestion on #fromPlaceName
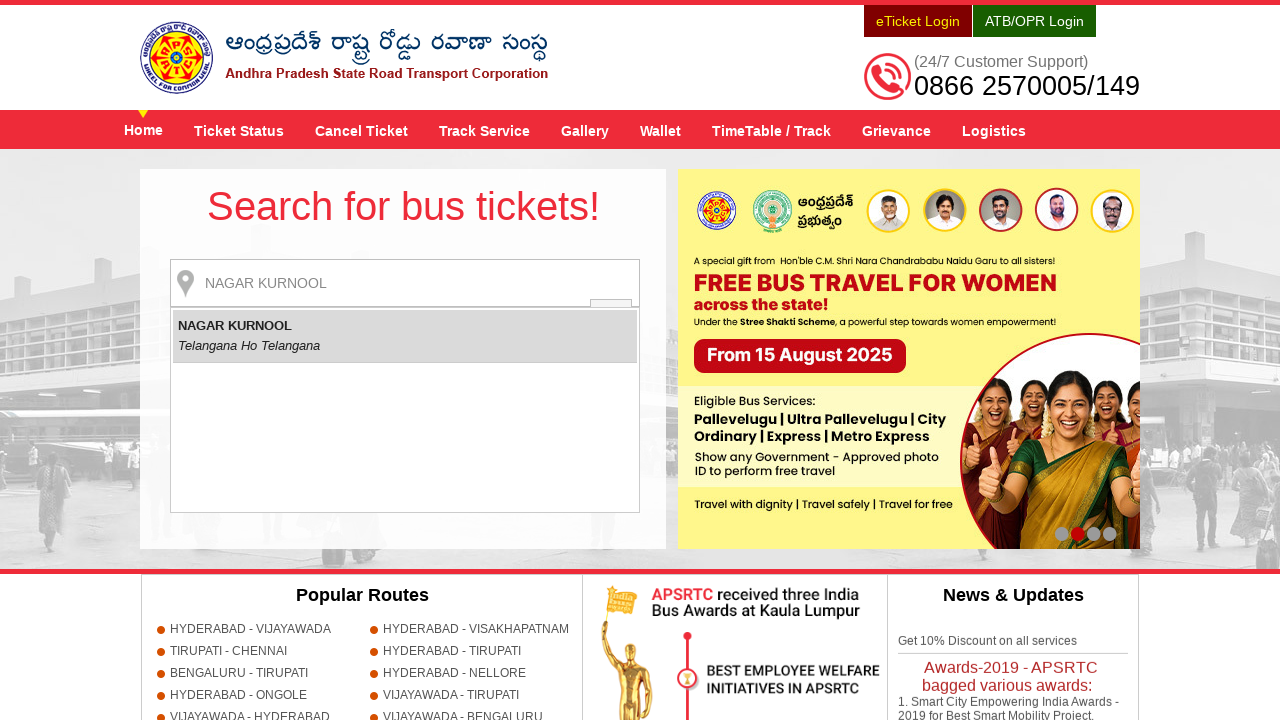

Retrieved current value from source location field: 'NAGAR KURNOOL'
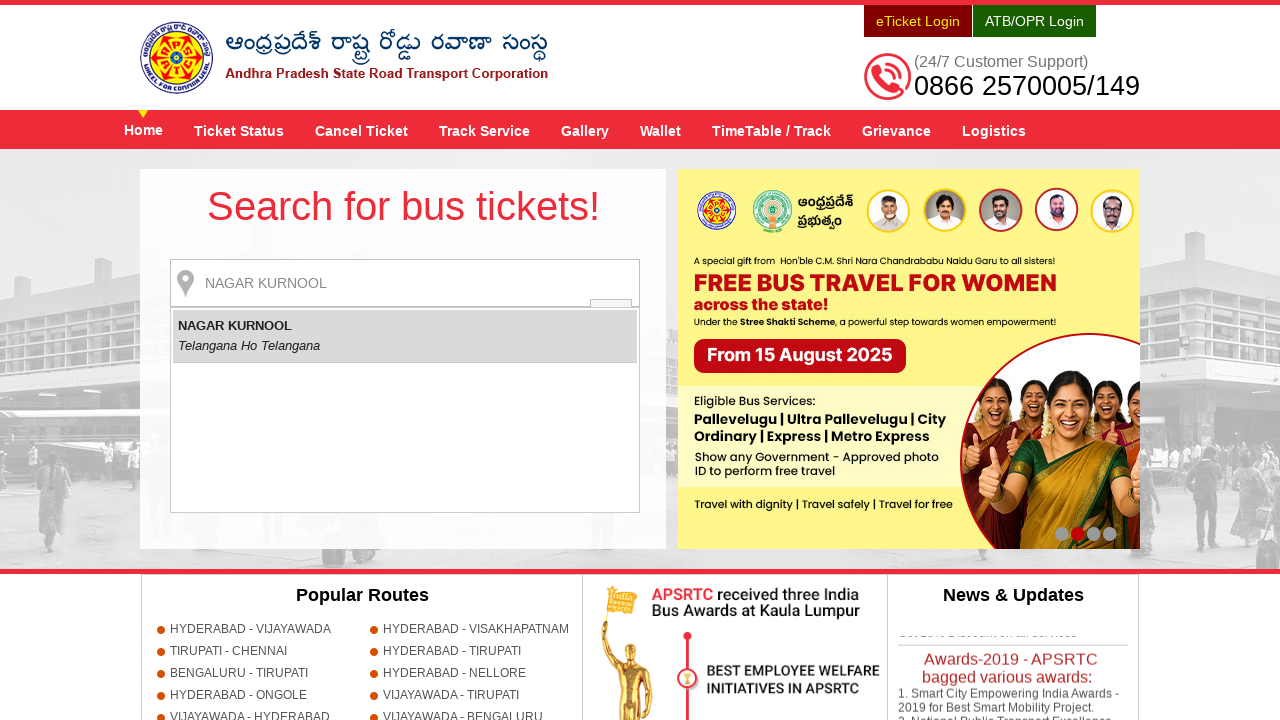

Pressed down arrow to navigate to next autocomplete suggestion on #fromPlaceName
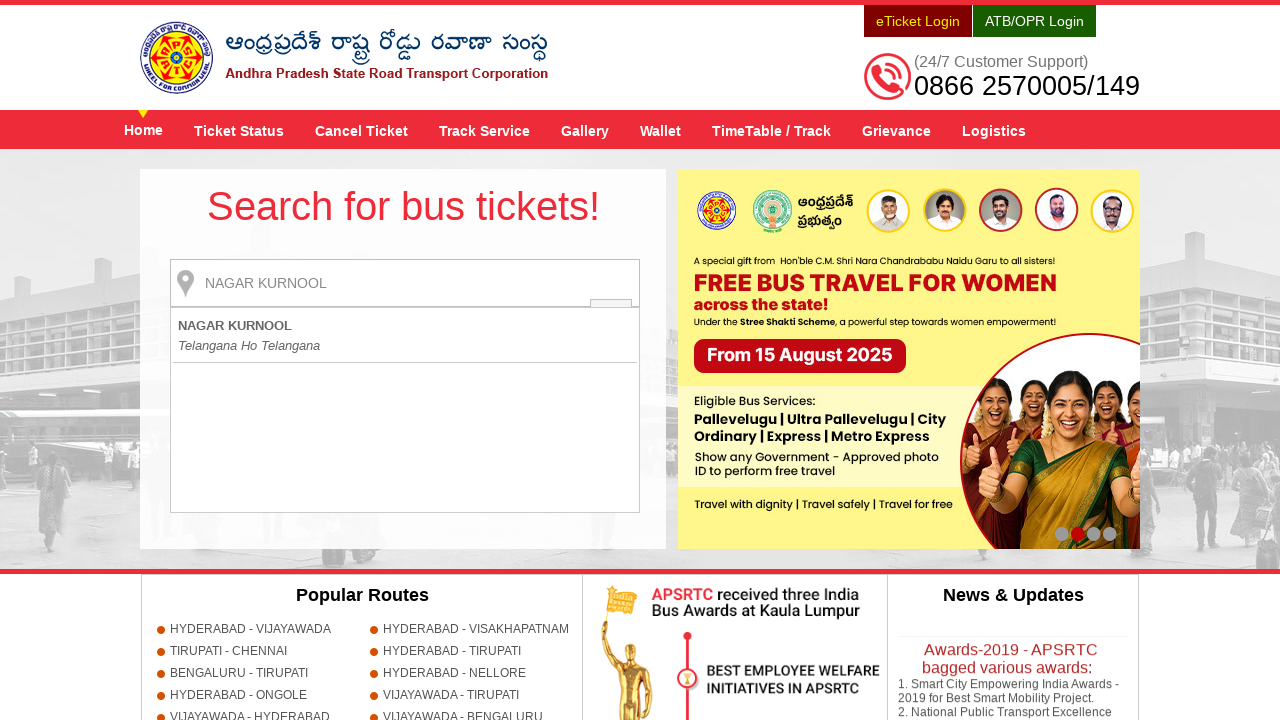

Waited 500ms for selection to be processed
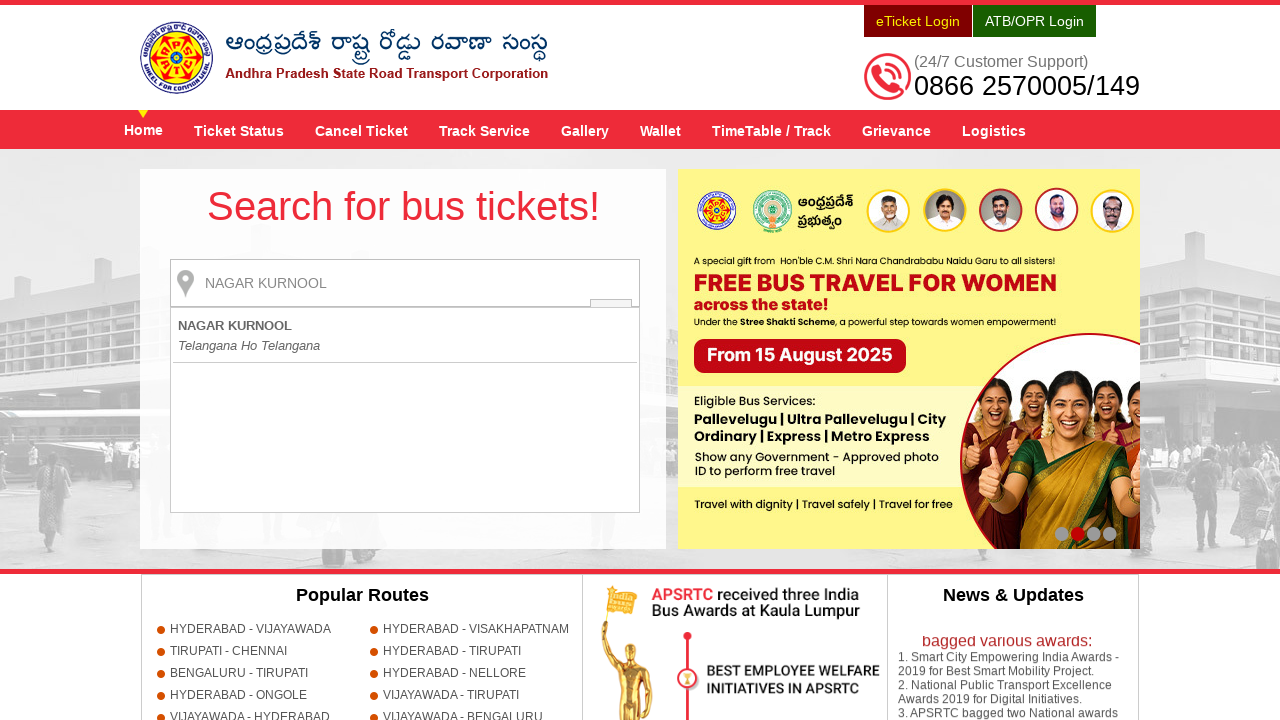

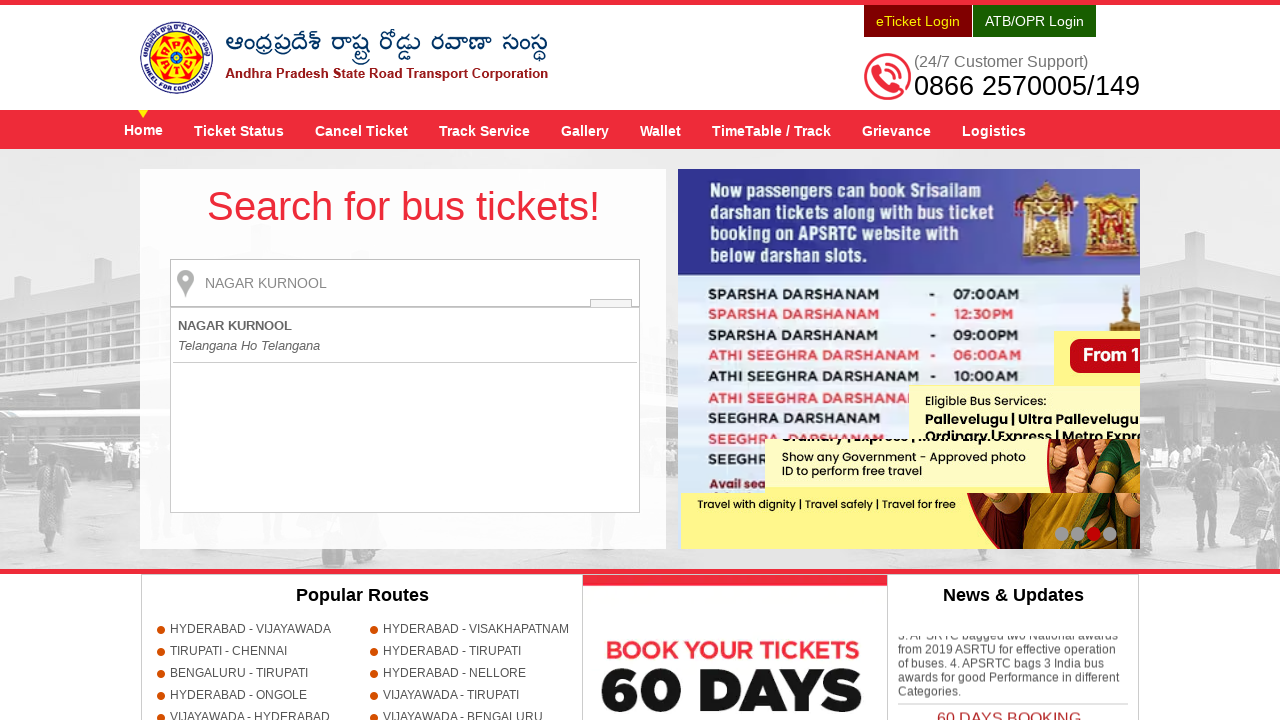